Tests browsing to letter M languages and verifies Mathematica entry details including author, date, and comments

Starting URL: http://www.99-bottles-of-beer.net/

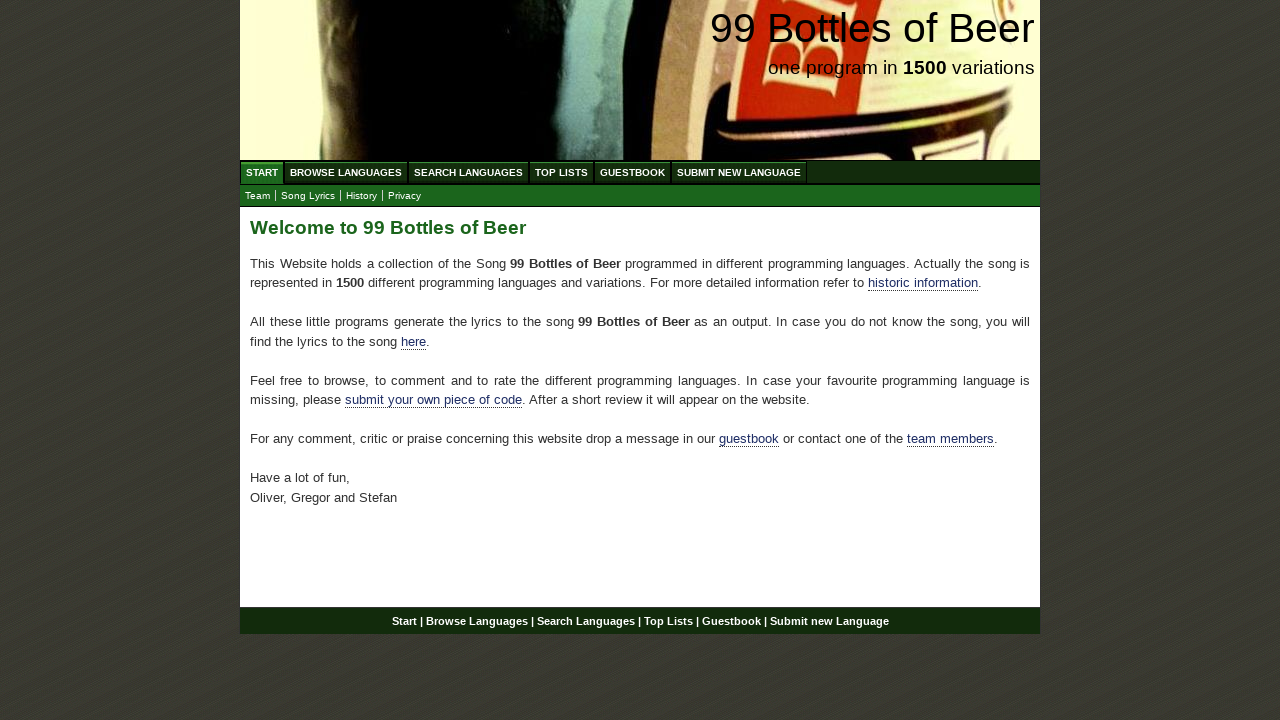

Clicked on Browse Languages link at (346, 172) on a[href='/abc.html']
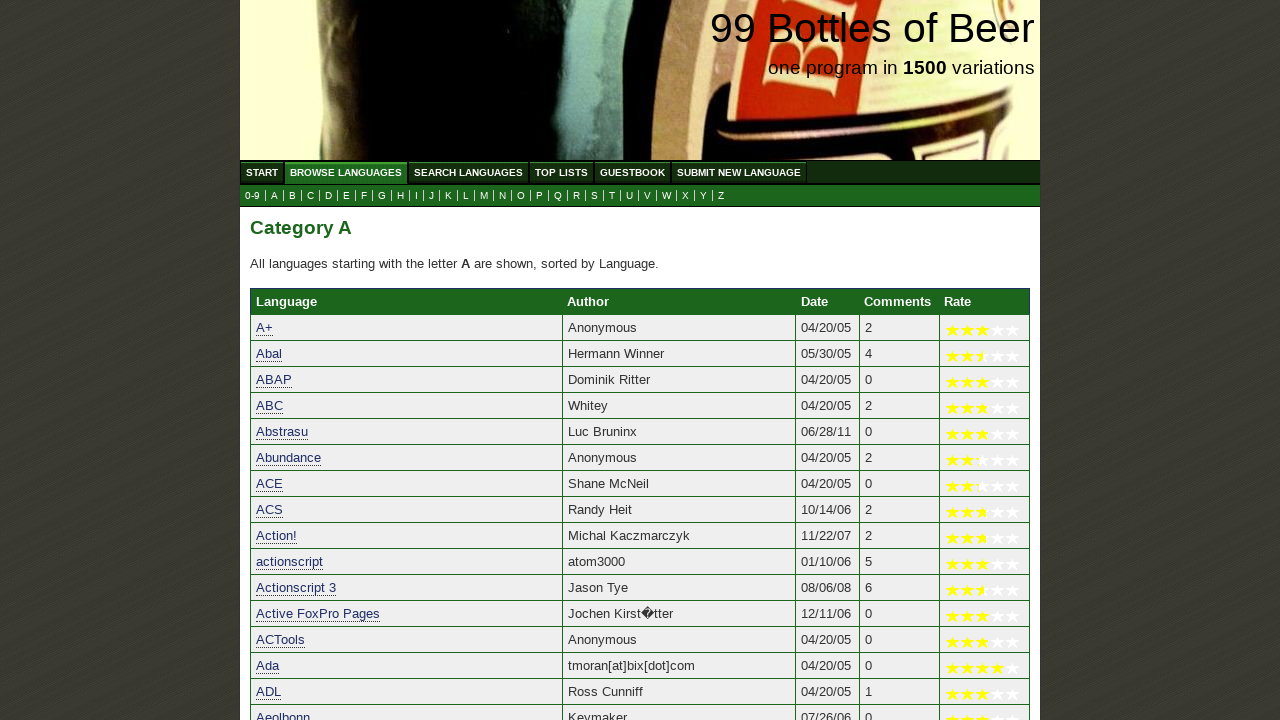

Clicked on letter M to browse languages starting with M at (484, 196) on a[href='m.html']
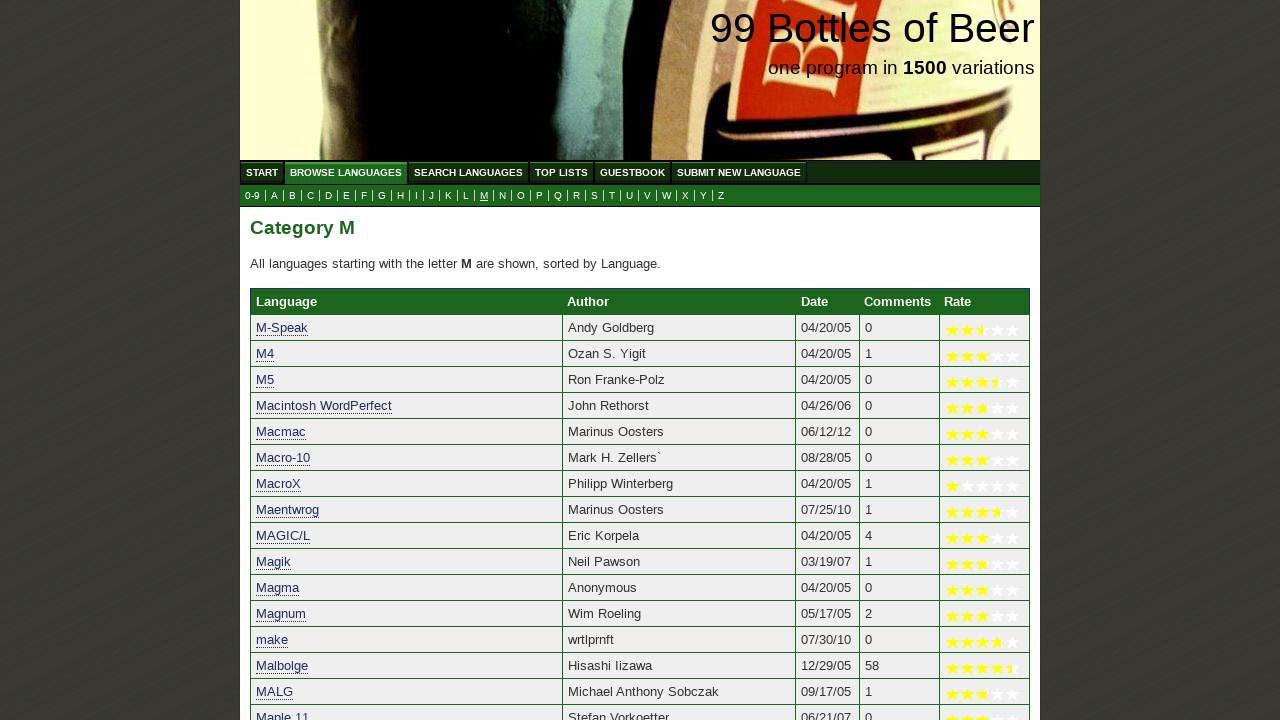

Mathematica entry loaded in the language table
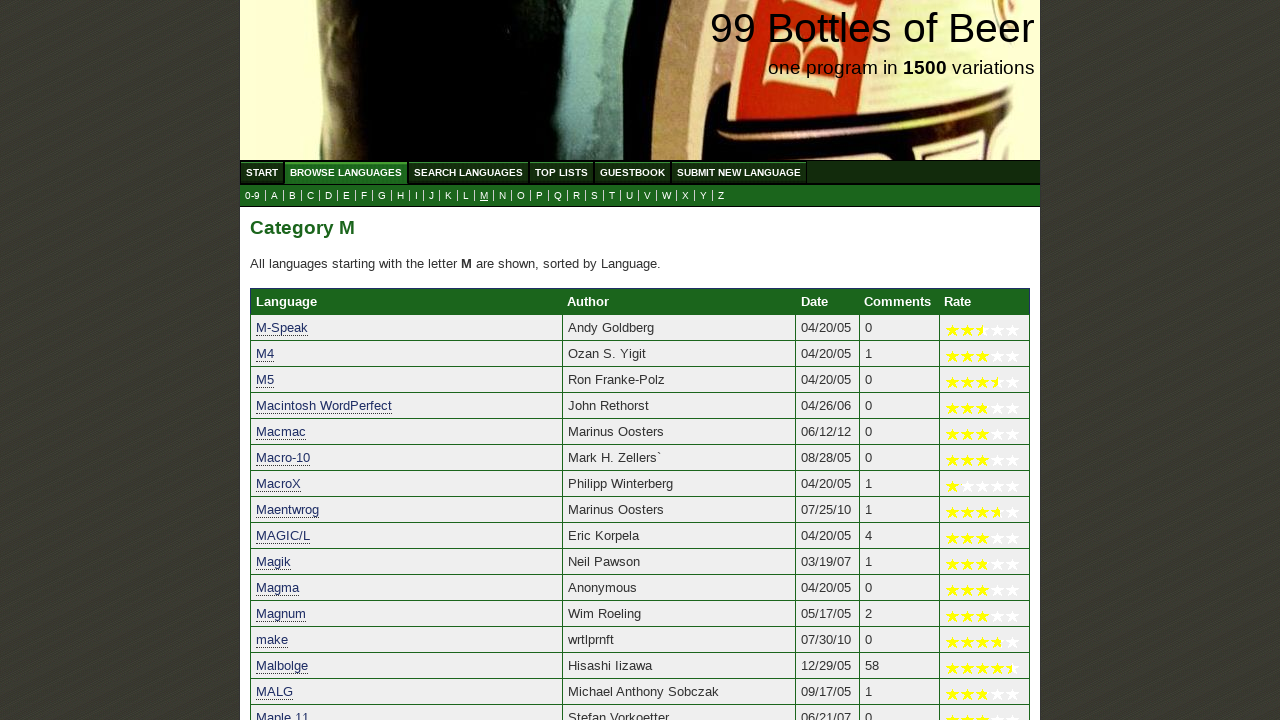

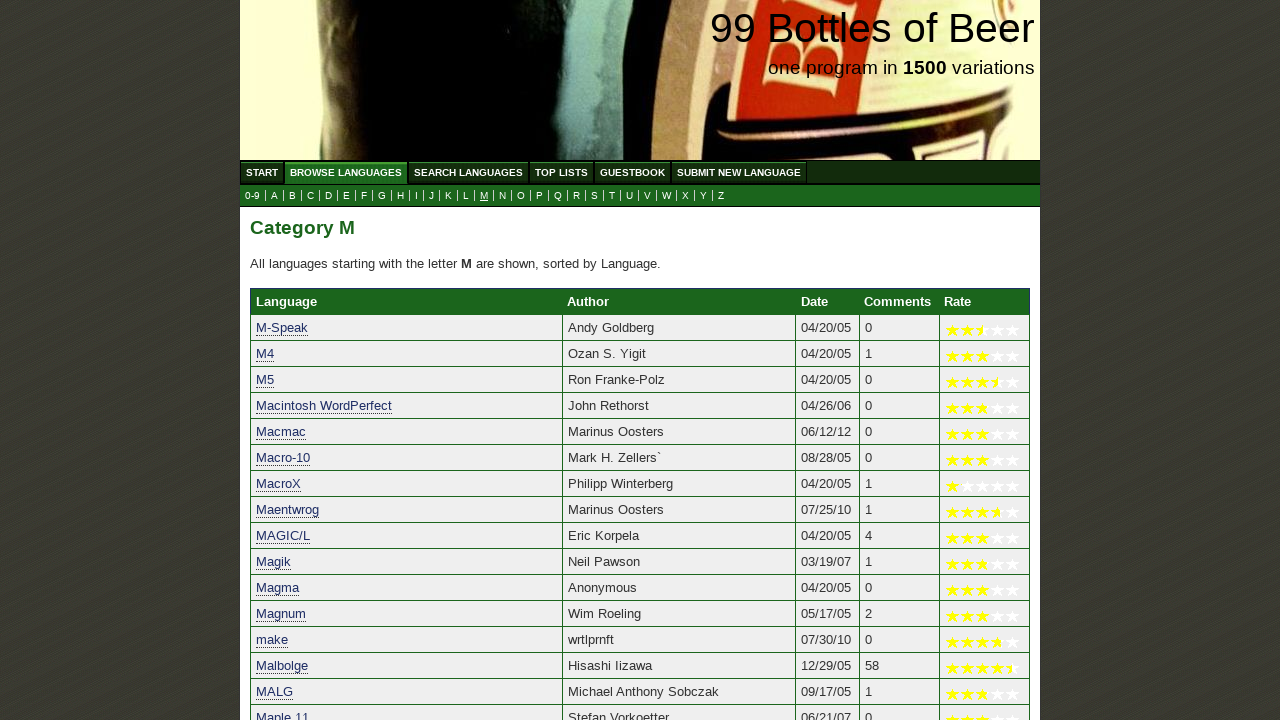